Tests dropdown/select interactions on a registration demo page by clicking on a language autocomplete field and selecting options from country dropdown

Starting URL: https://demo.automationtesting.in/Register.html

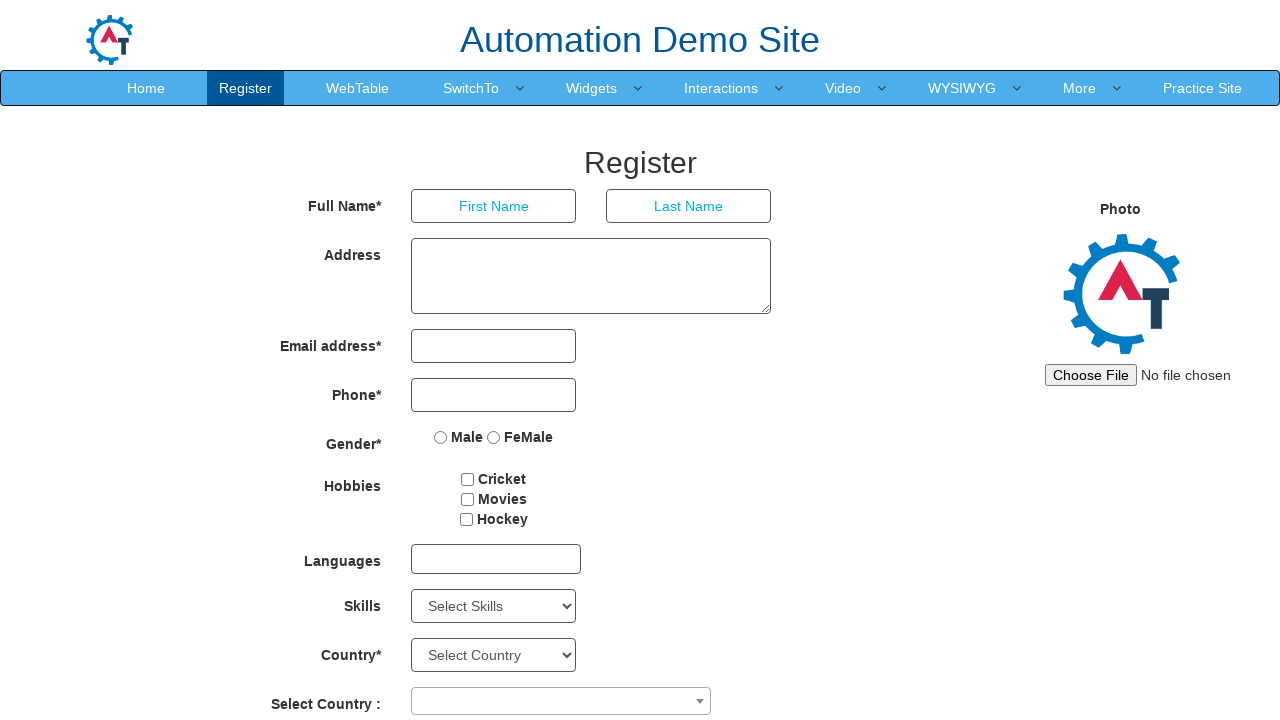

Clicked on language autocomplete/multiselect field at (496, 559) on xpath=//div[@class='ui-autocomplete-multiselect ui-state-default ui-widget']
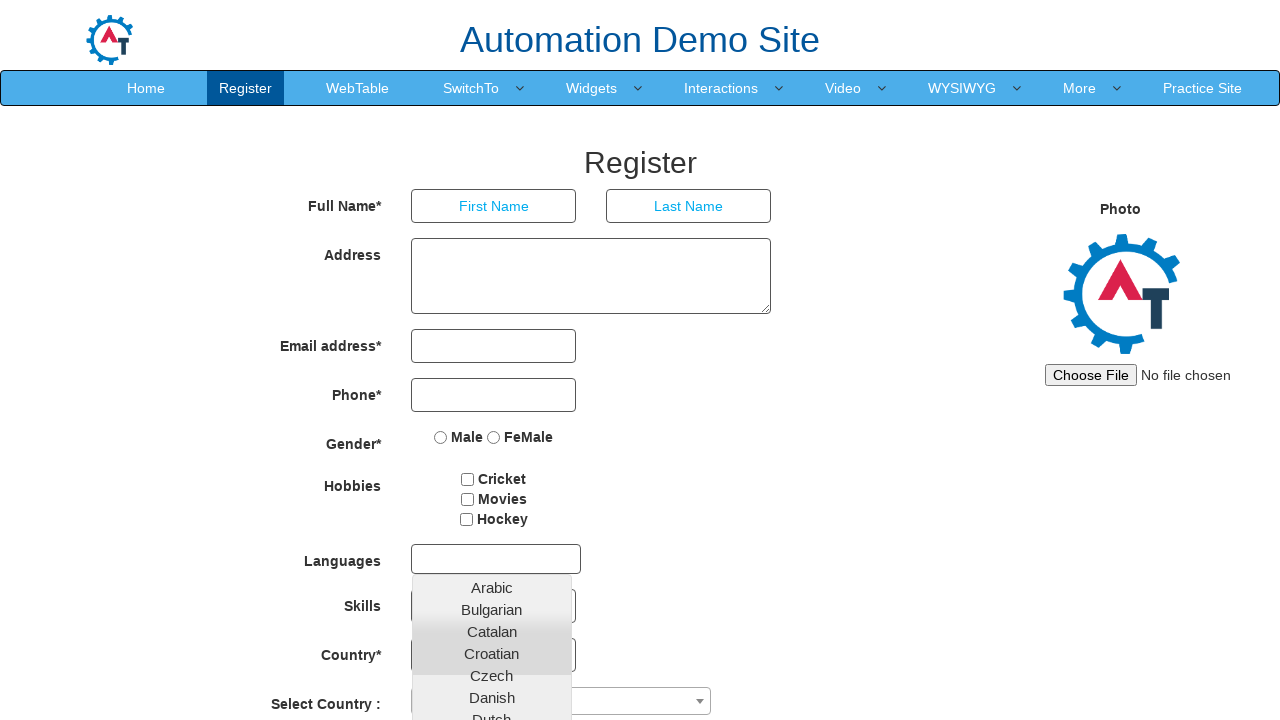

Waited for dropdown options to appear
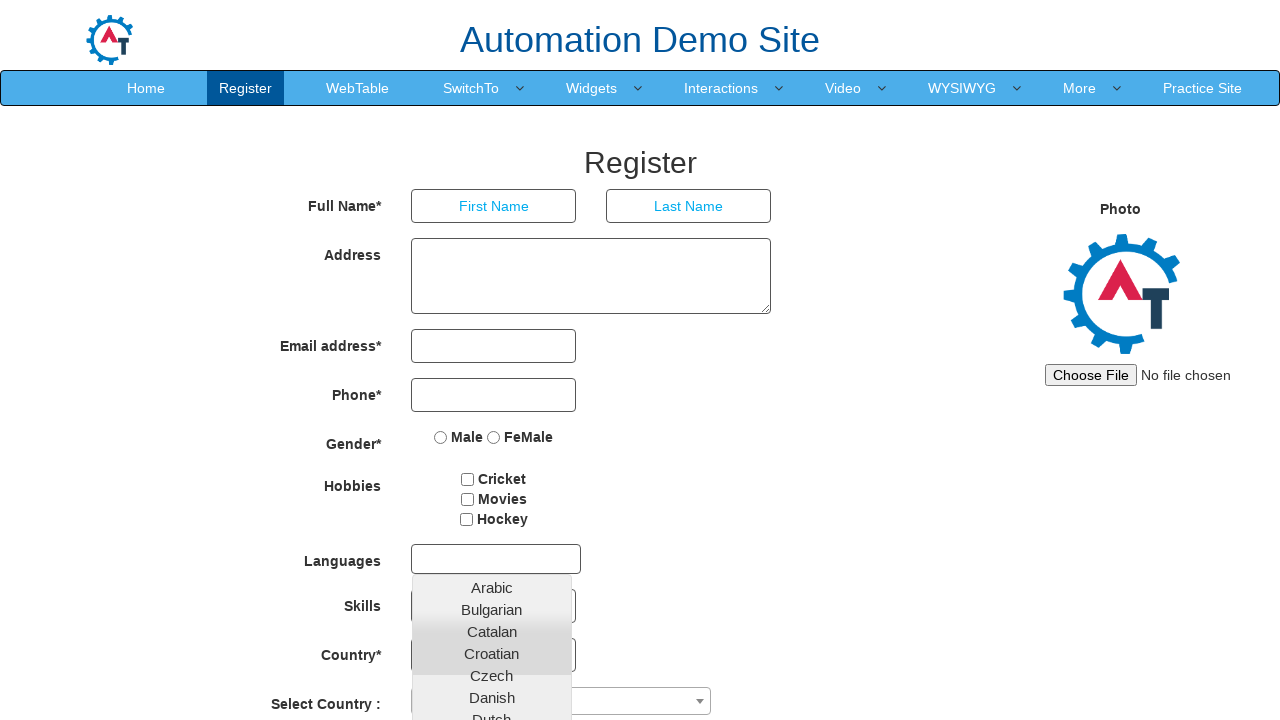

Located first language option link
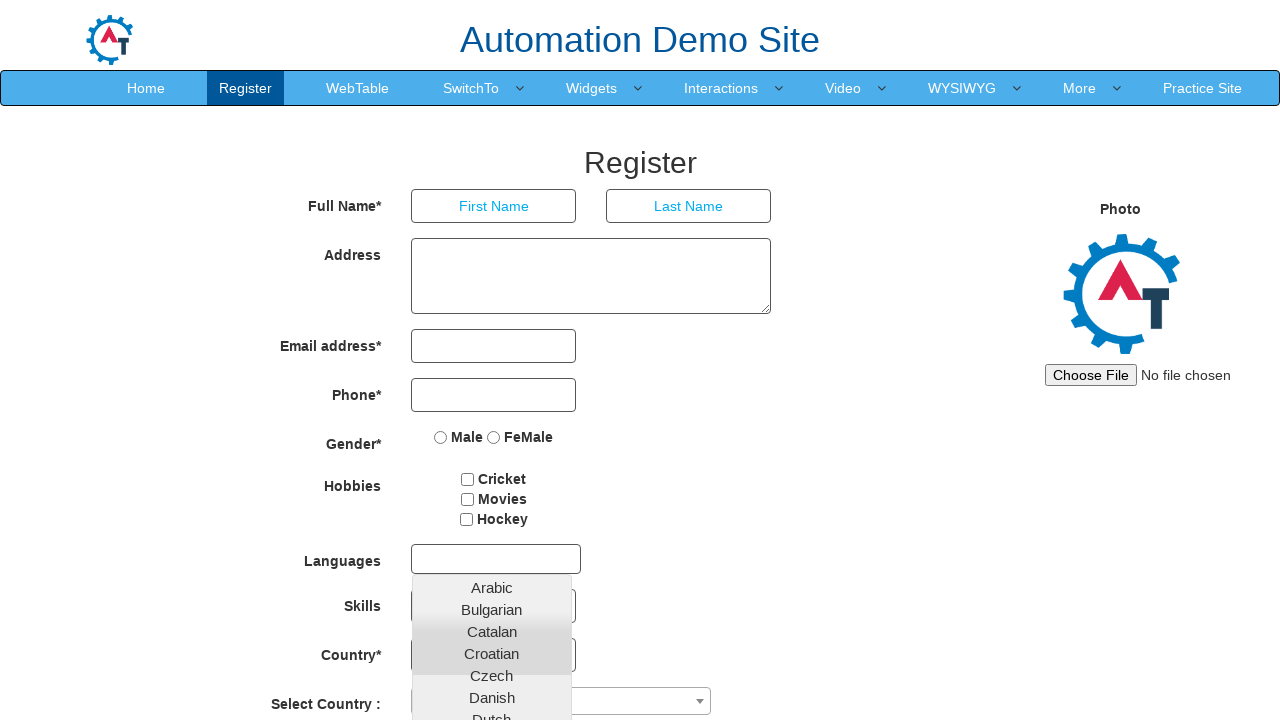

Clicked on first language option at (492, 587) on (//a[@style='text-decoration:none'])[1]
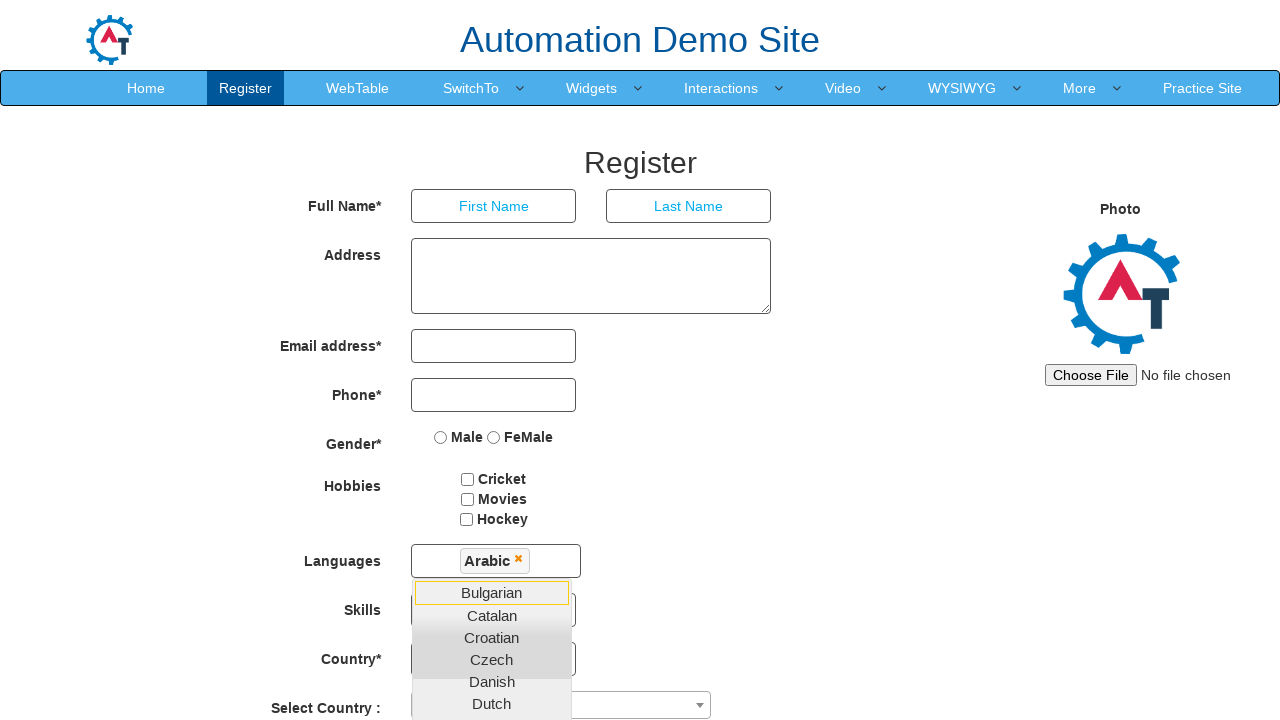

Selected first option from countries dropdown on #countries
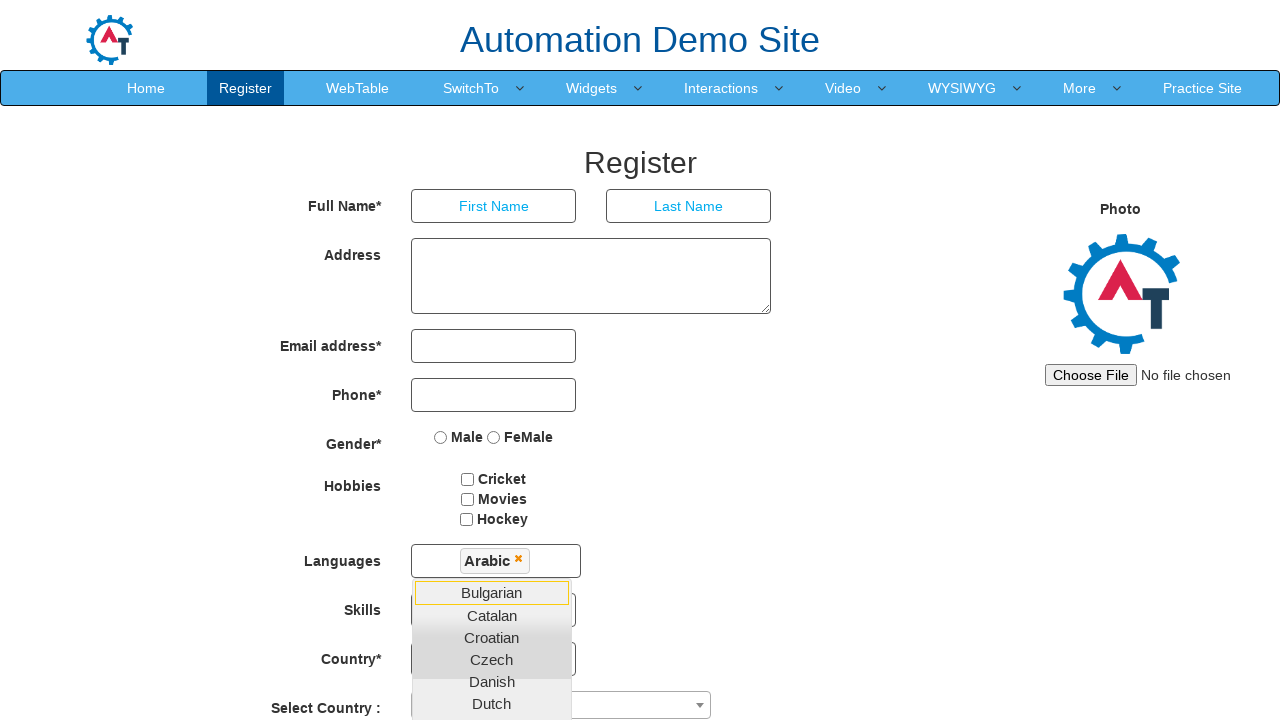

Located countries dropdown element
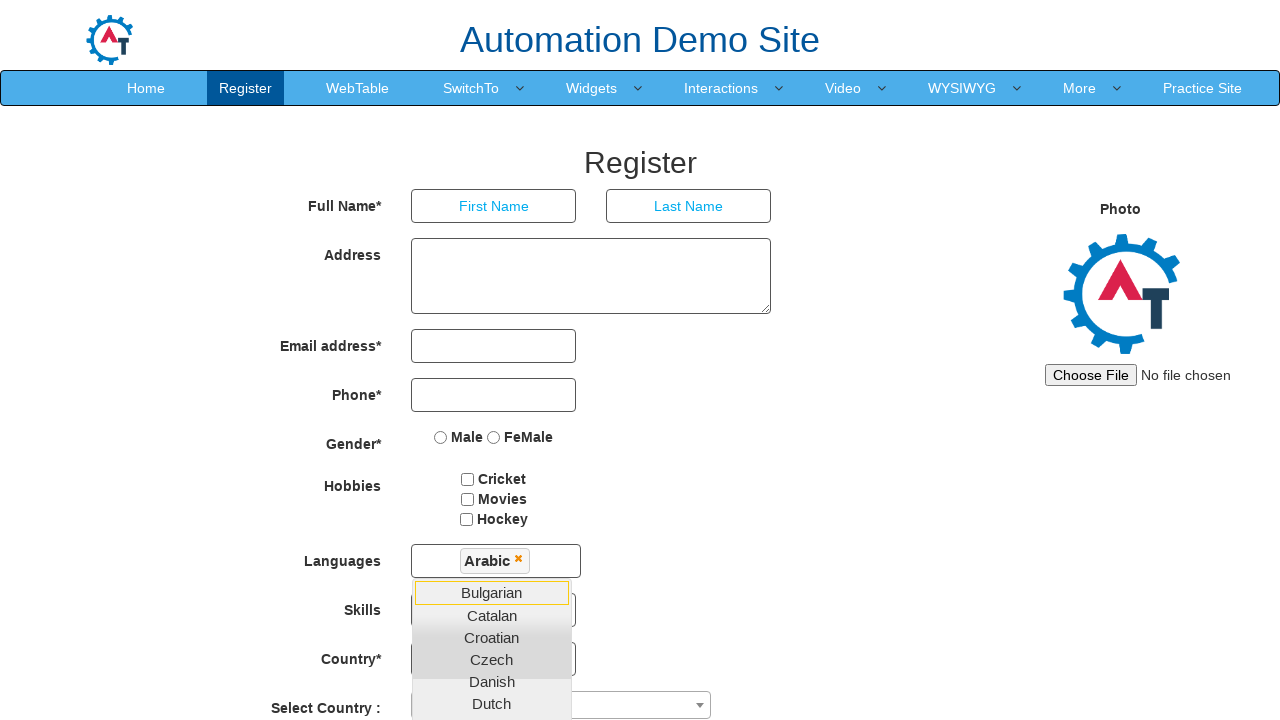

Verified countries dropdown is enabled: True
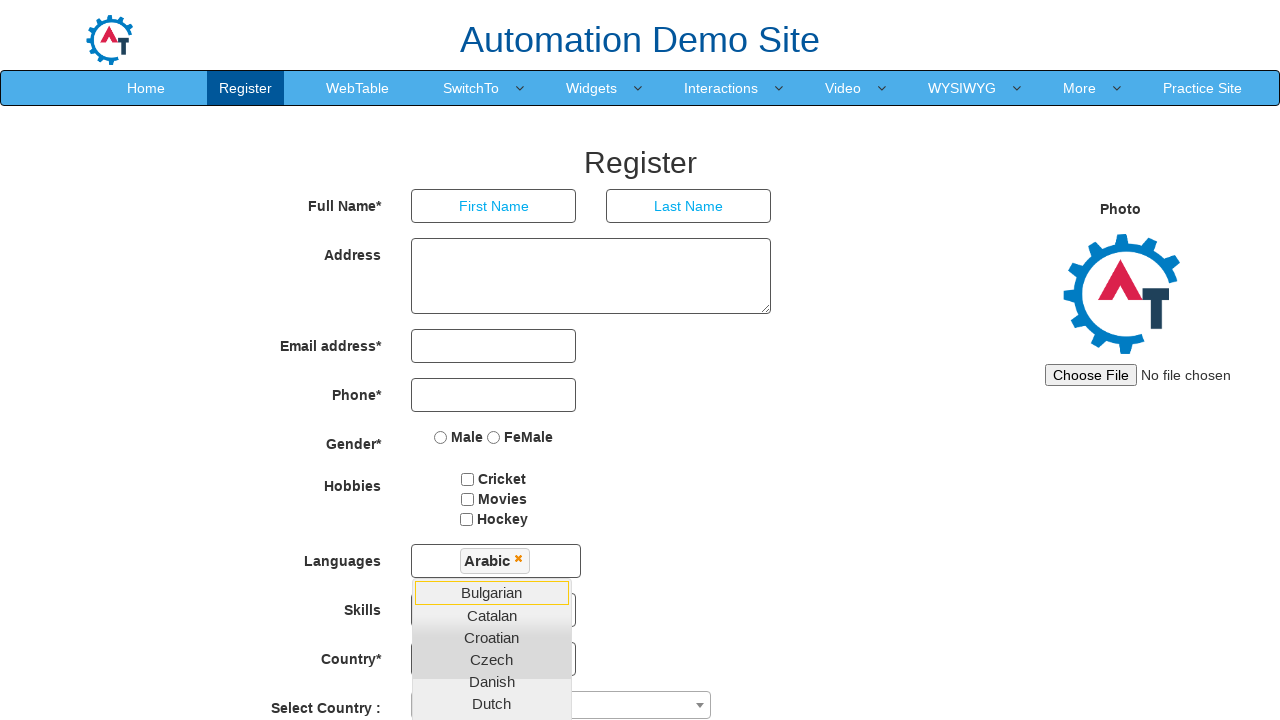

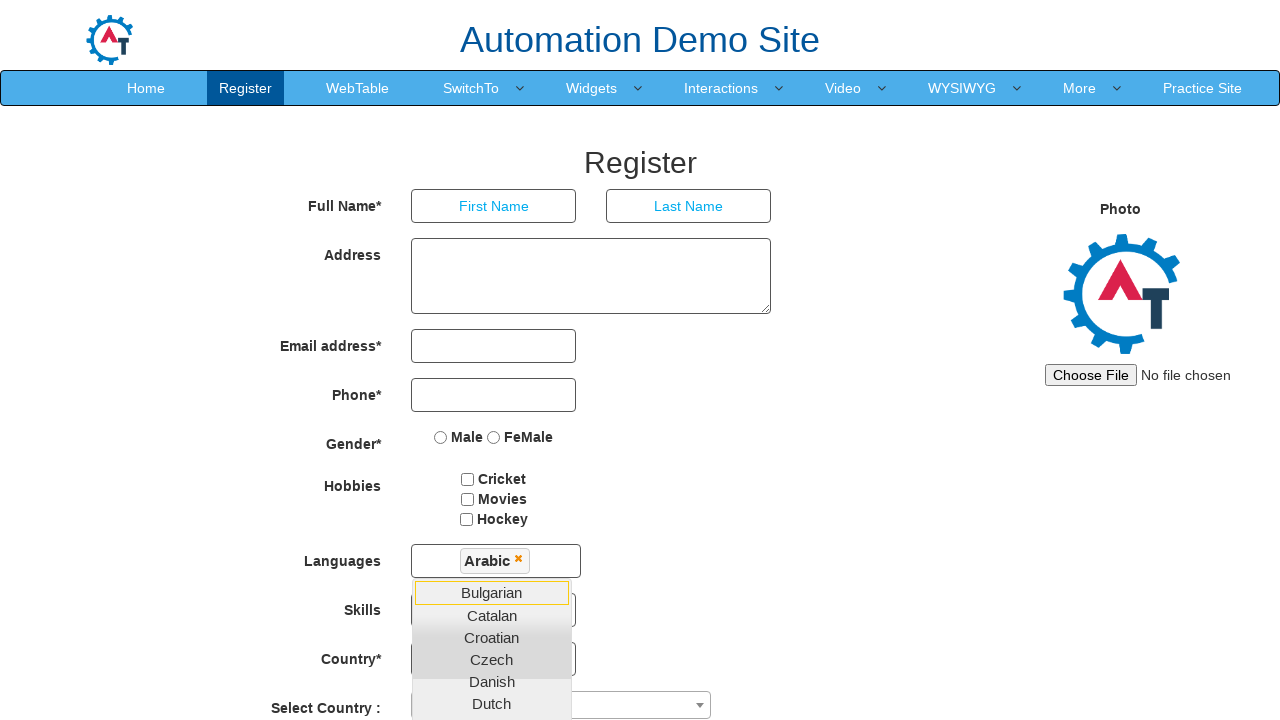